Tests navigation from the practice automation homepage to the form fields page by clicking a link, then verifies the page loaded and checks for checkbox elements on the page.

Starting URL: https://practice-automation.com/

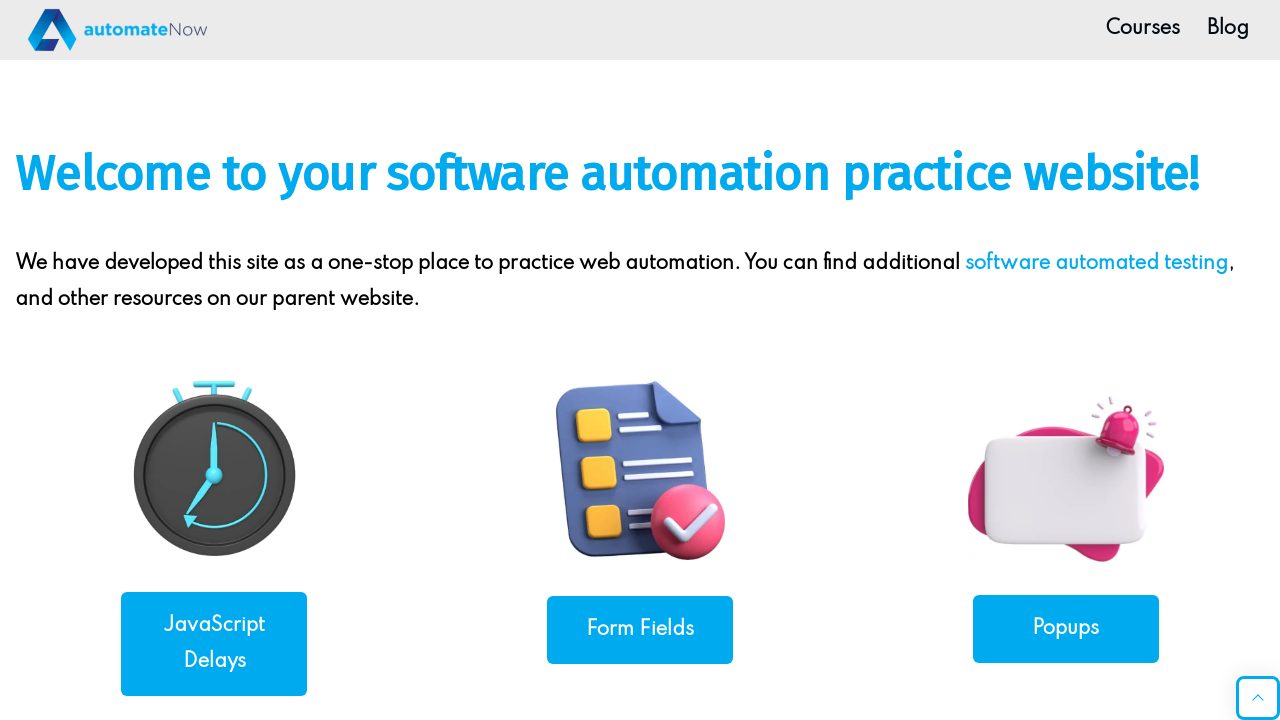

Verified practice-automation.com is in the current URL
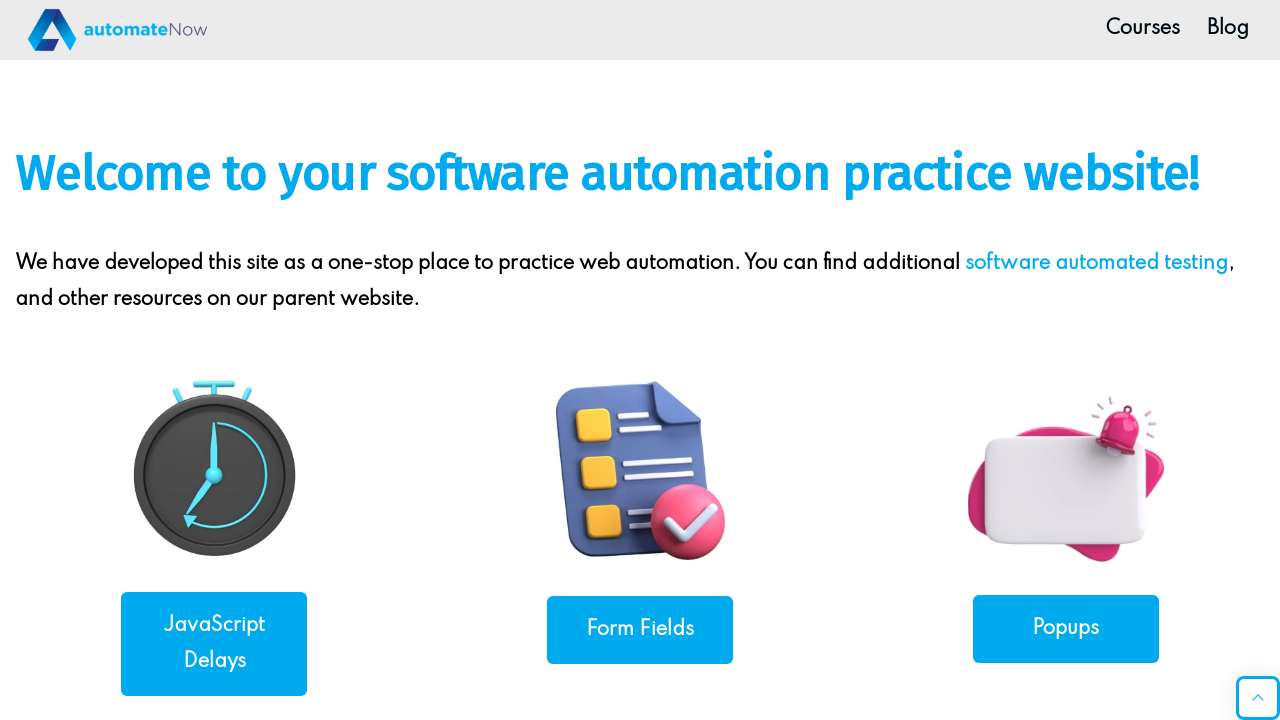

Clicked link to navigate to form-fields page at (640, 630) on a[href*='form-fields']
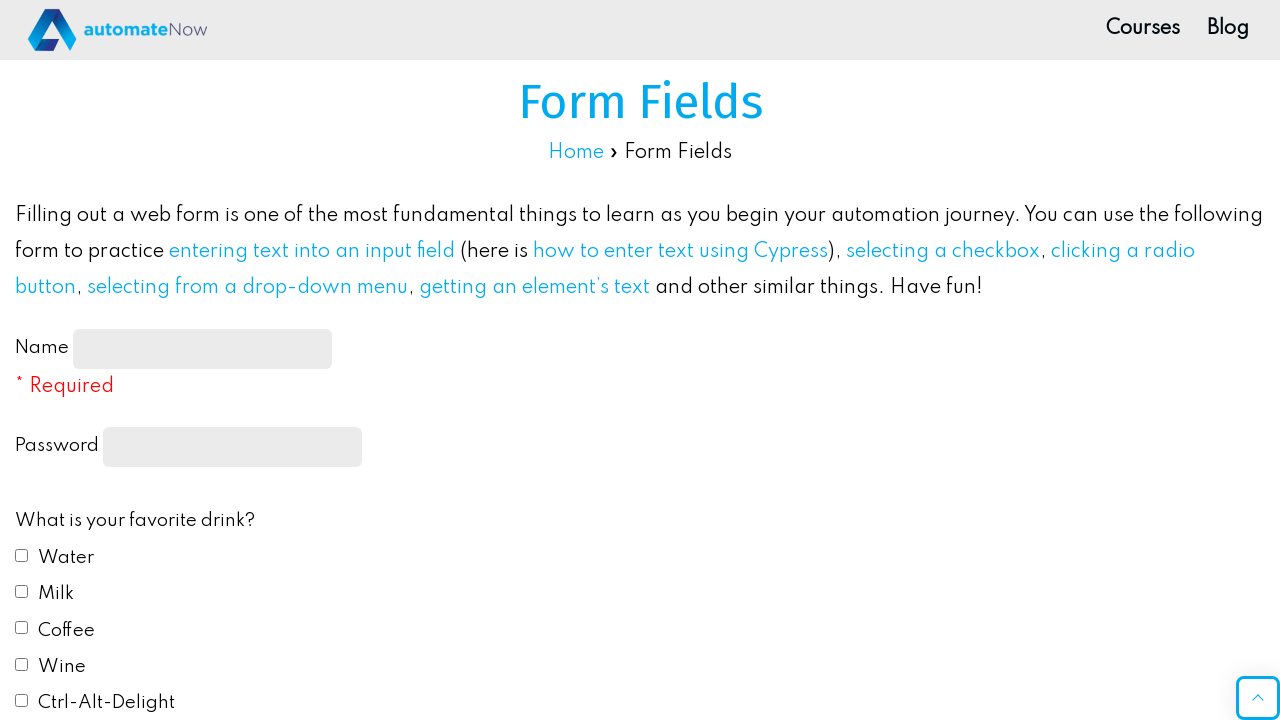

Waited for navigation to form-fields page and URL confirmed
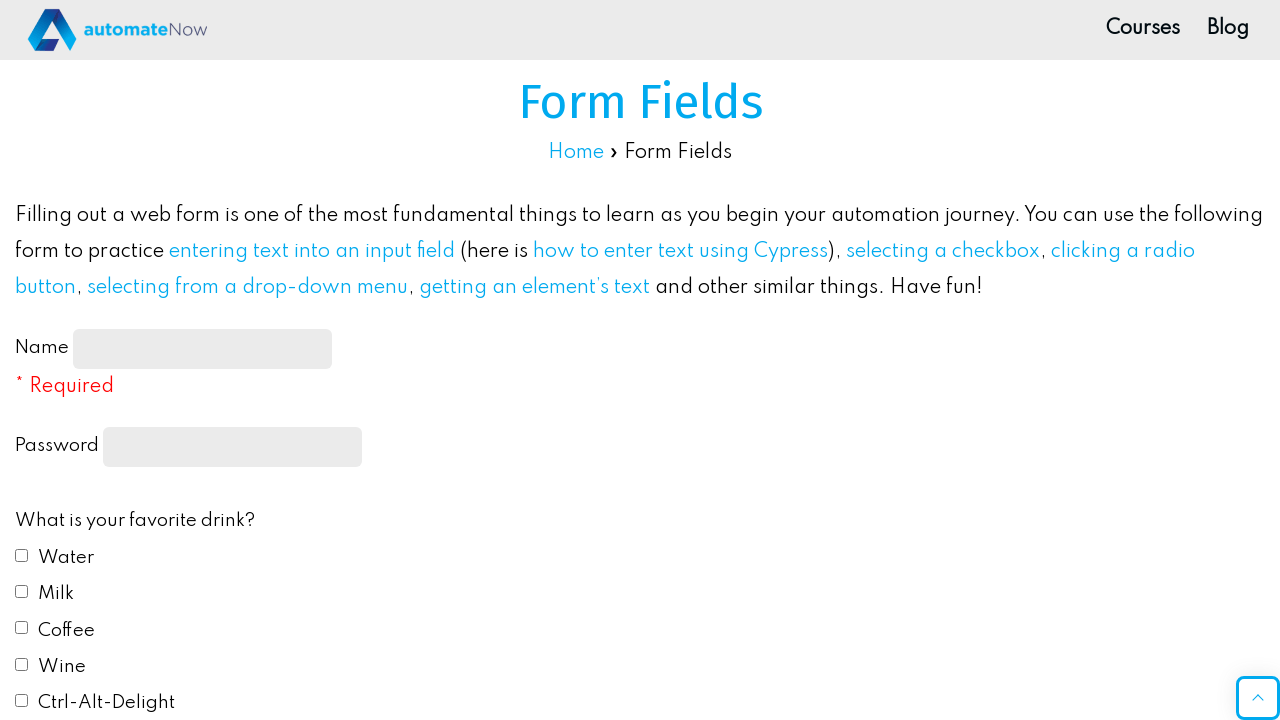

Waited for checkbox elements with name 'fav_drink' to appear
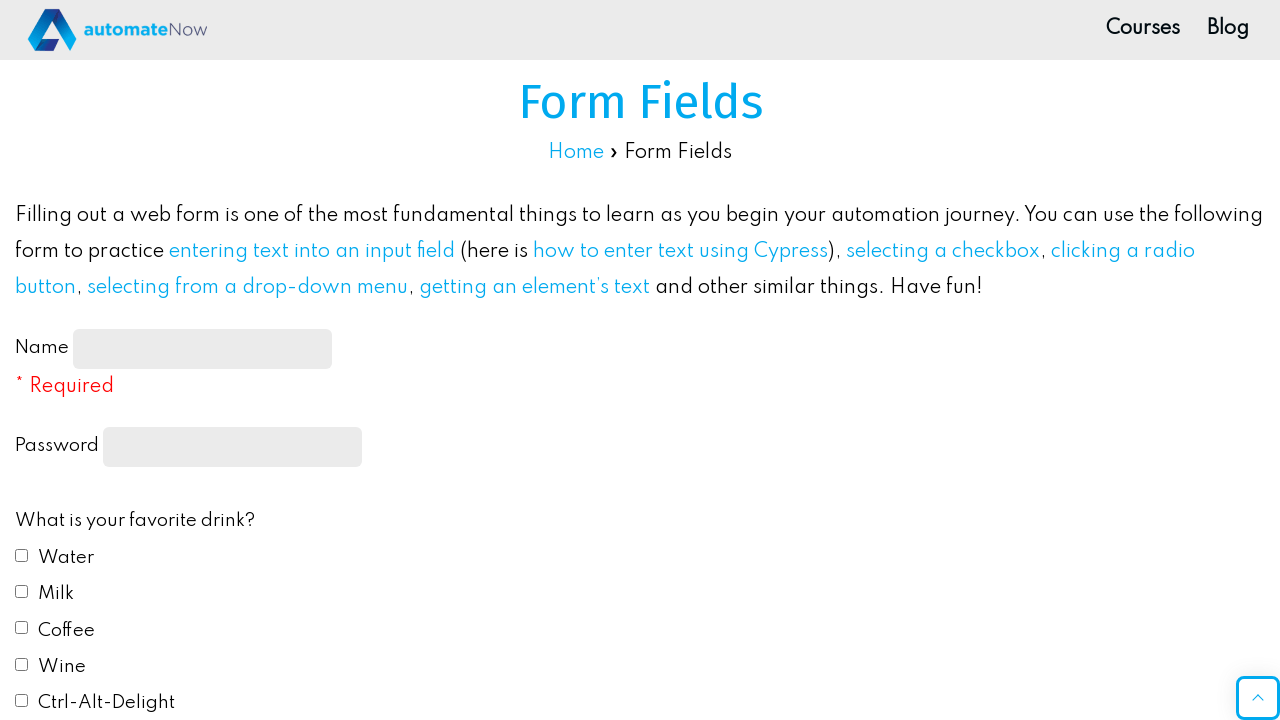

Located all checkbox elements with name 'fav_drink'
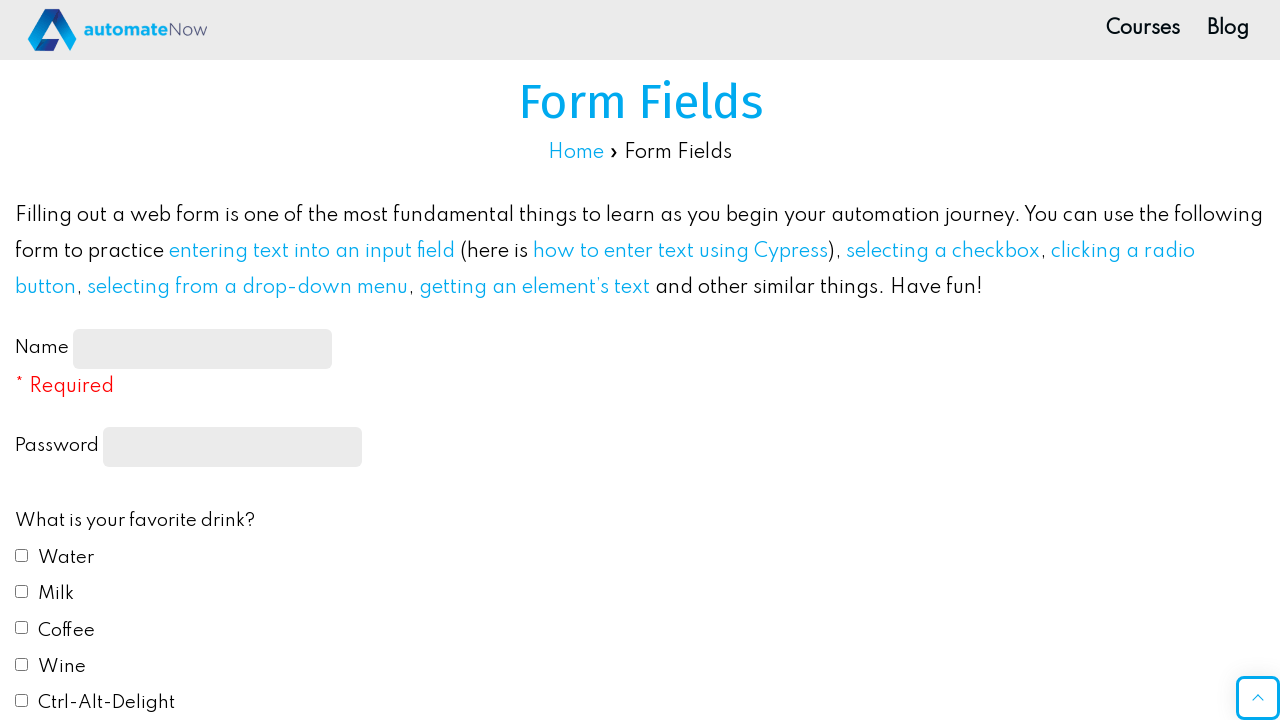

Verified that at least one checkbox element exists on the page
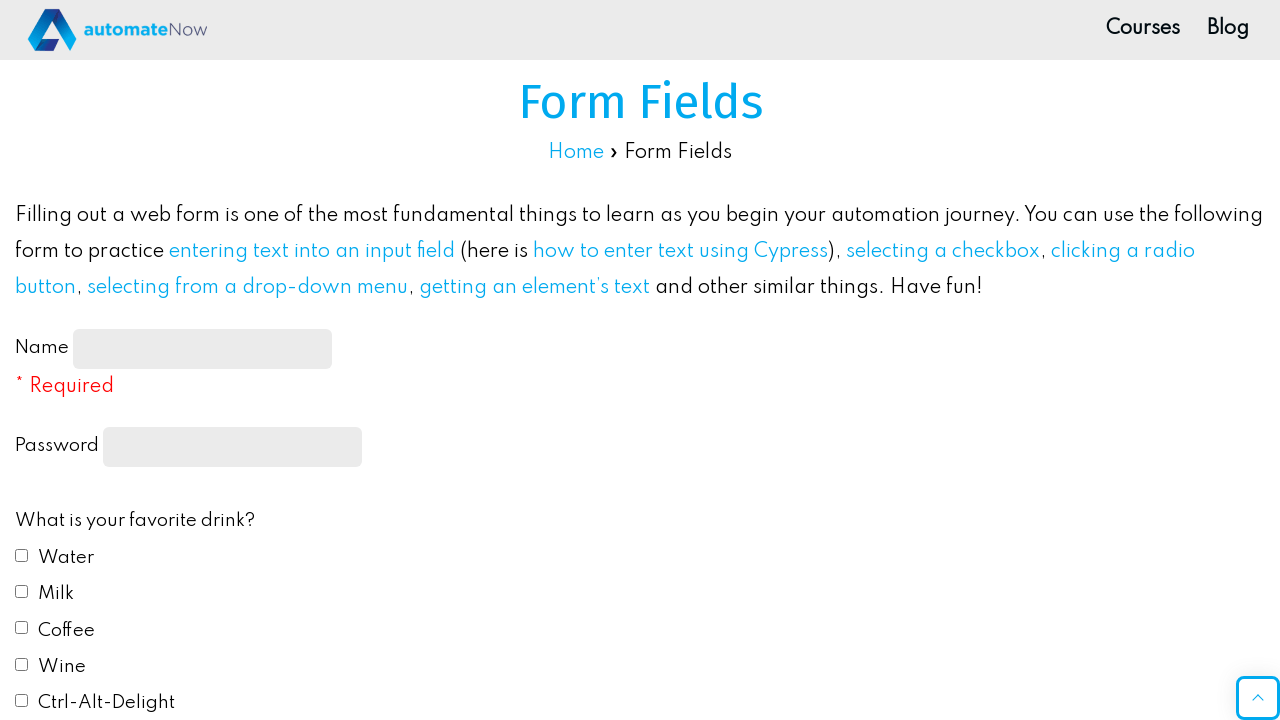

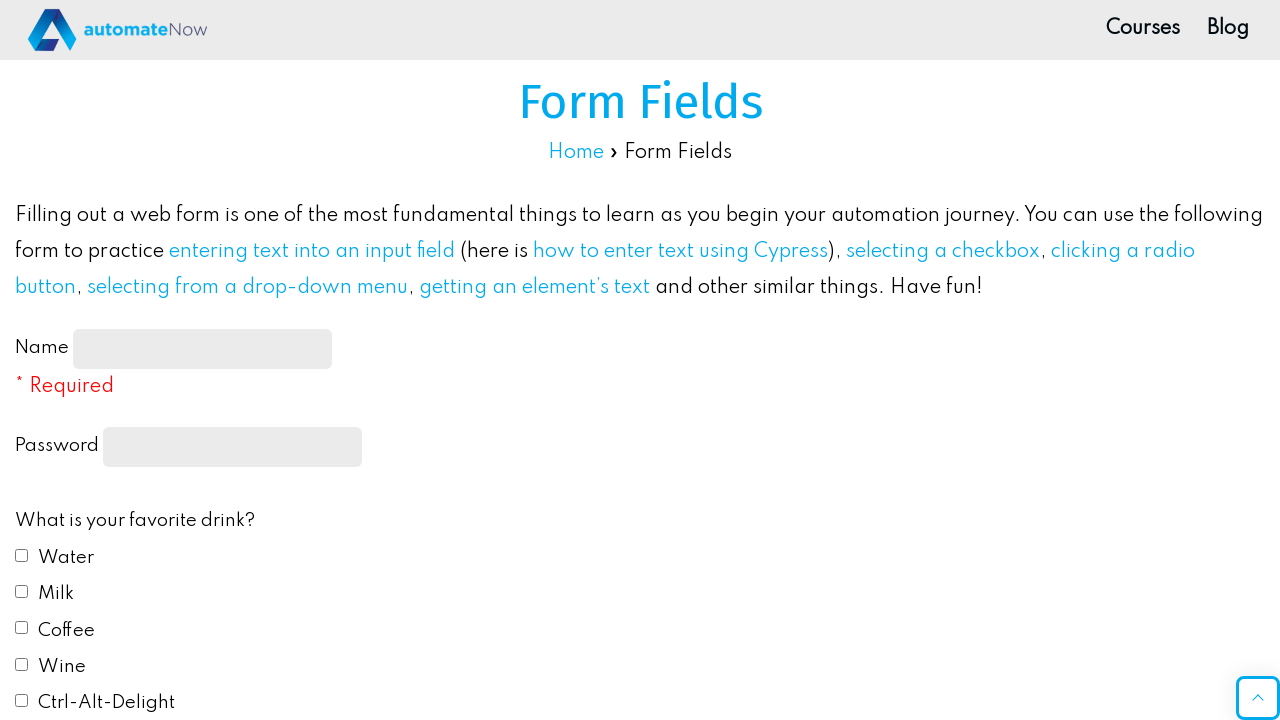